Opens JetBrains homepage and verifies the page title matches the expected text

Starting URL: https://www.jetbrains.com/

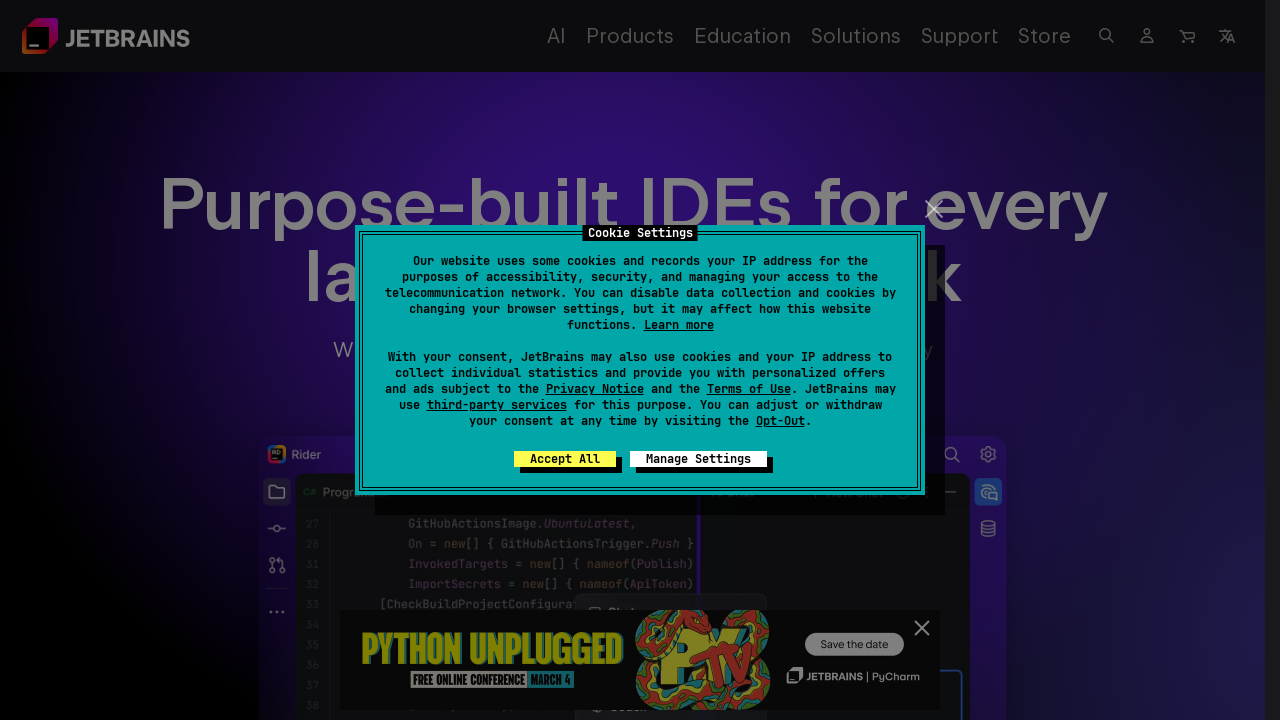

Navigated to JetBrains homepage
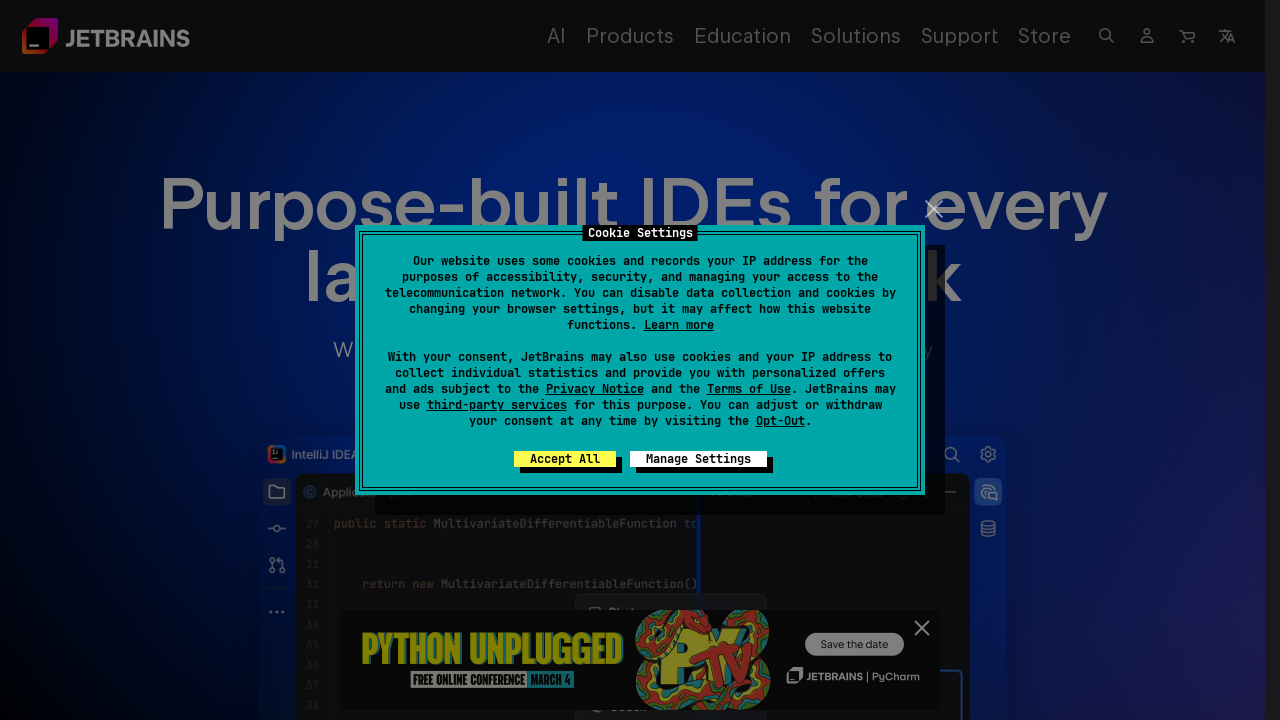

Retrieved page title
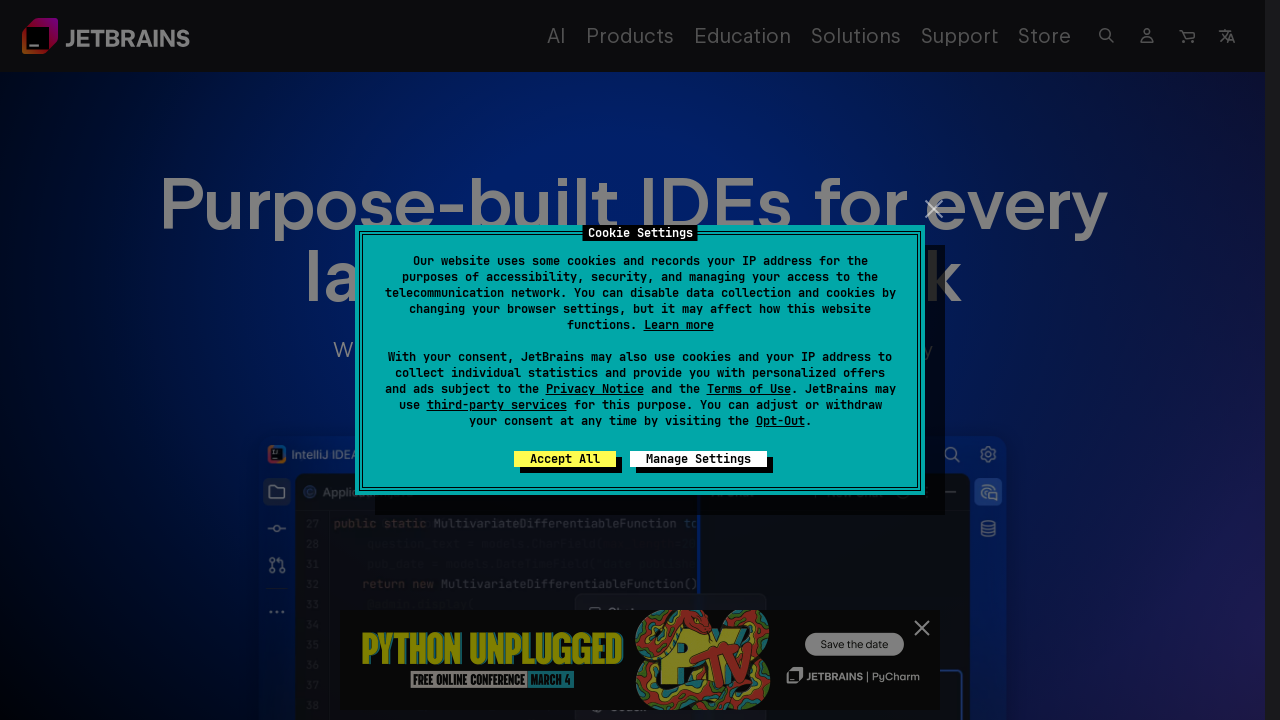

Verified page title matches expected value: 'JetBrains: Essential tools for software developers and teams'
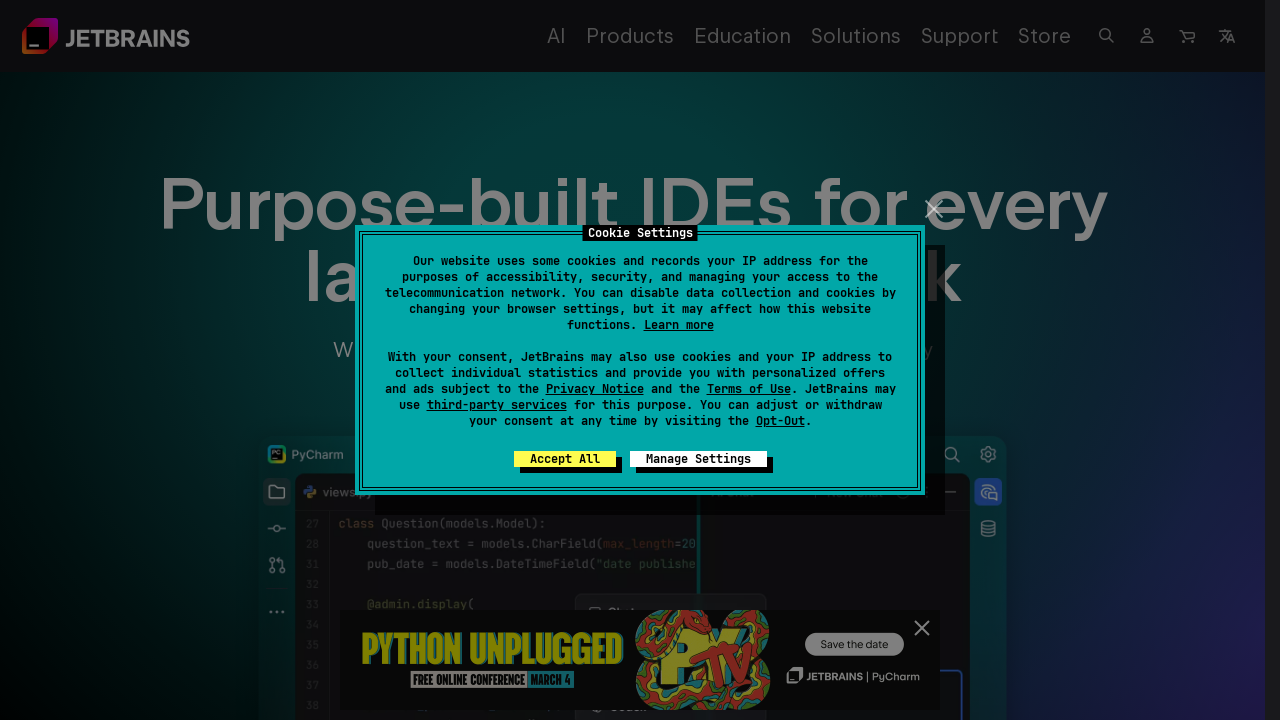

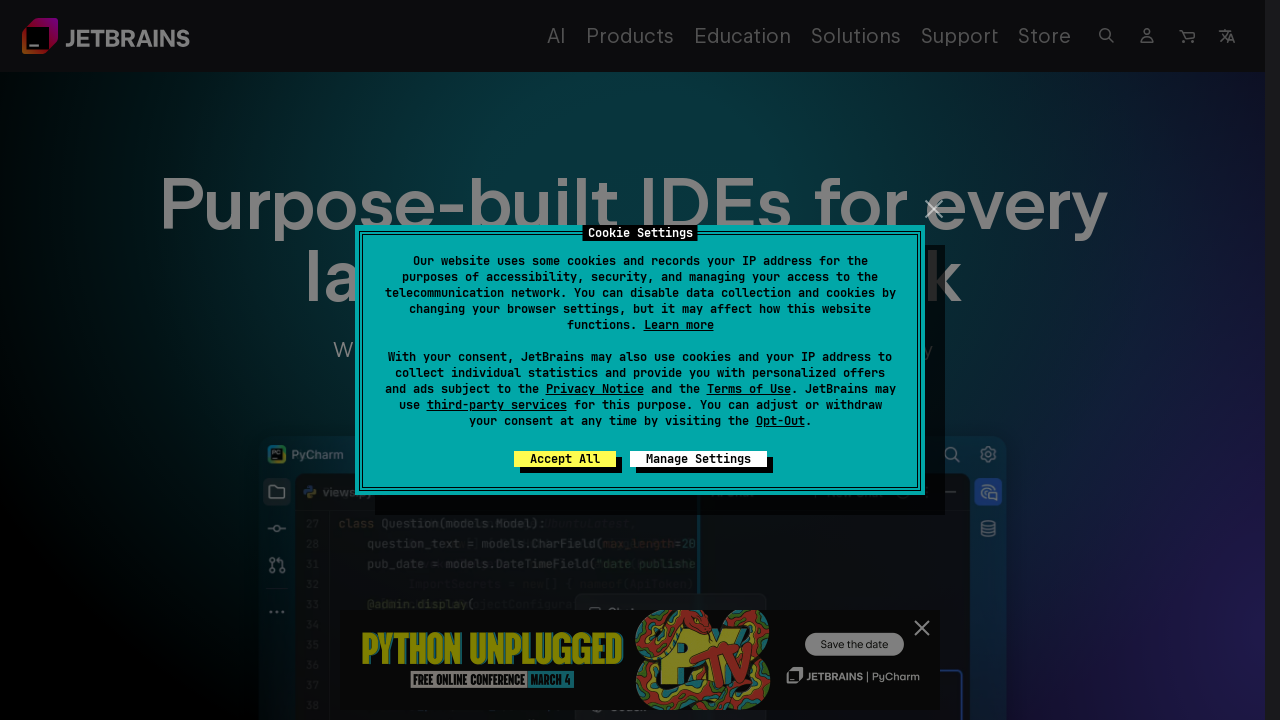